Tests that Clear completed button is hidden when no items are completed

Starting URL: https://demo.playwright.dev/todomvc

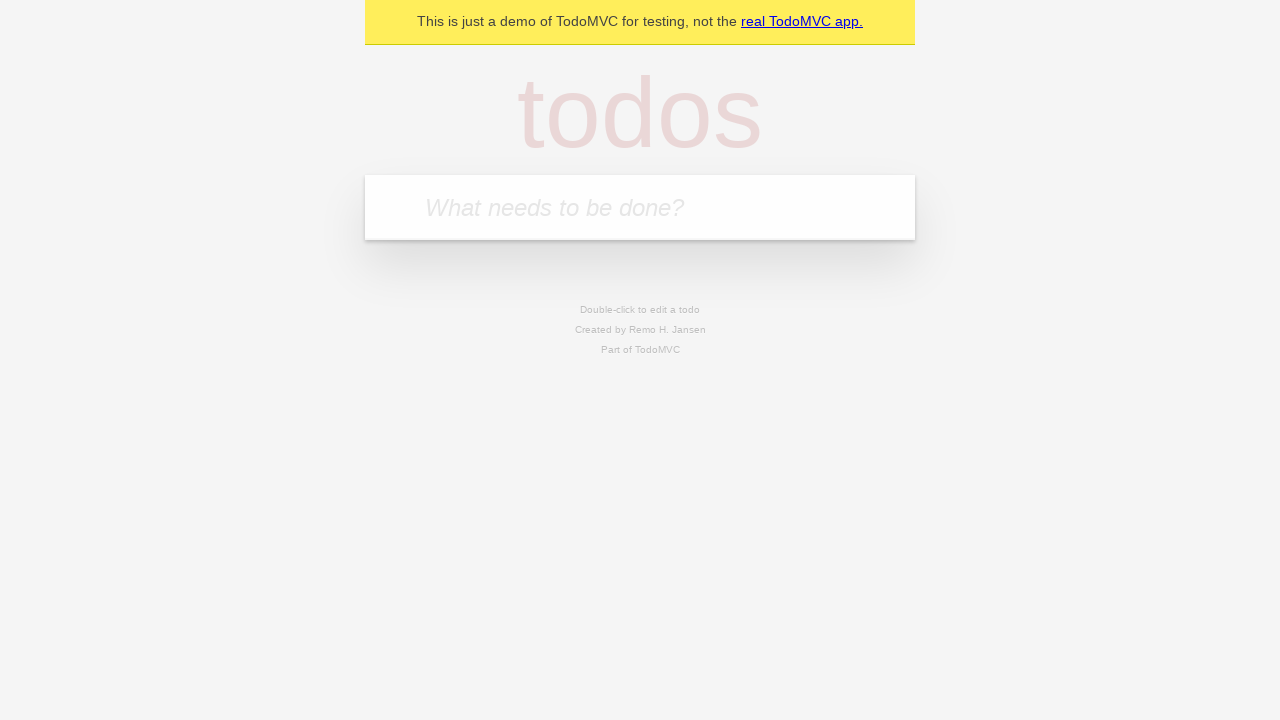

Located the 'What needs to be done?' input field
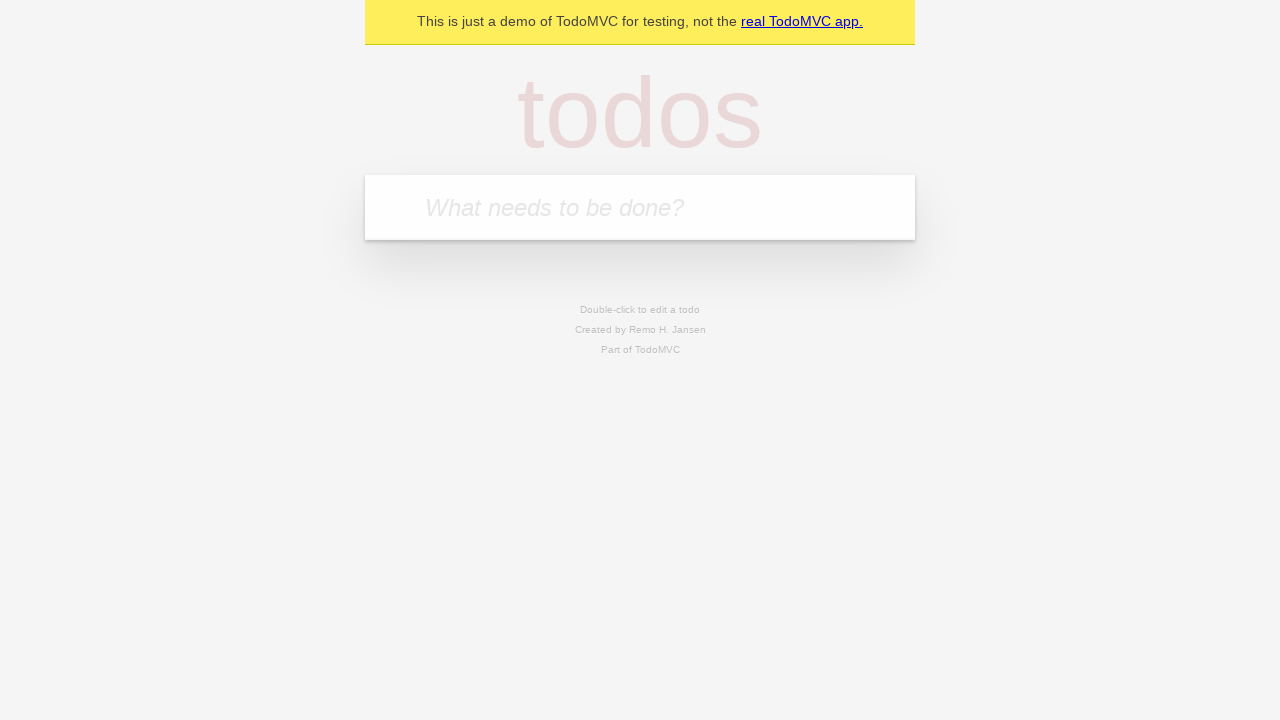

Filled input with 'buy some cheese' on internal:attr=[placeholder="What needs to be done?"i]
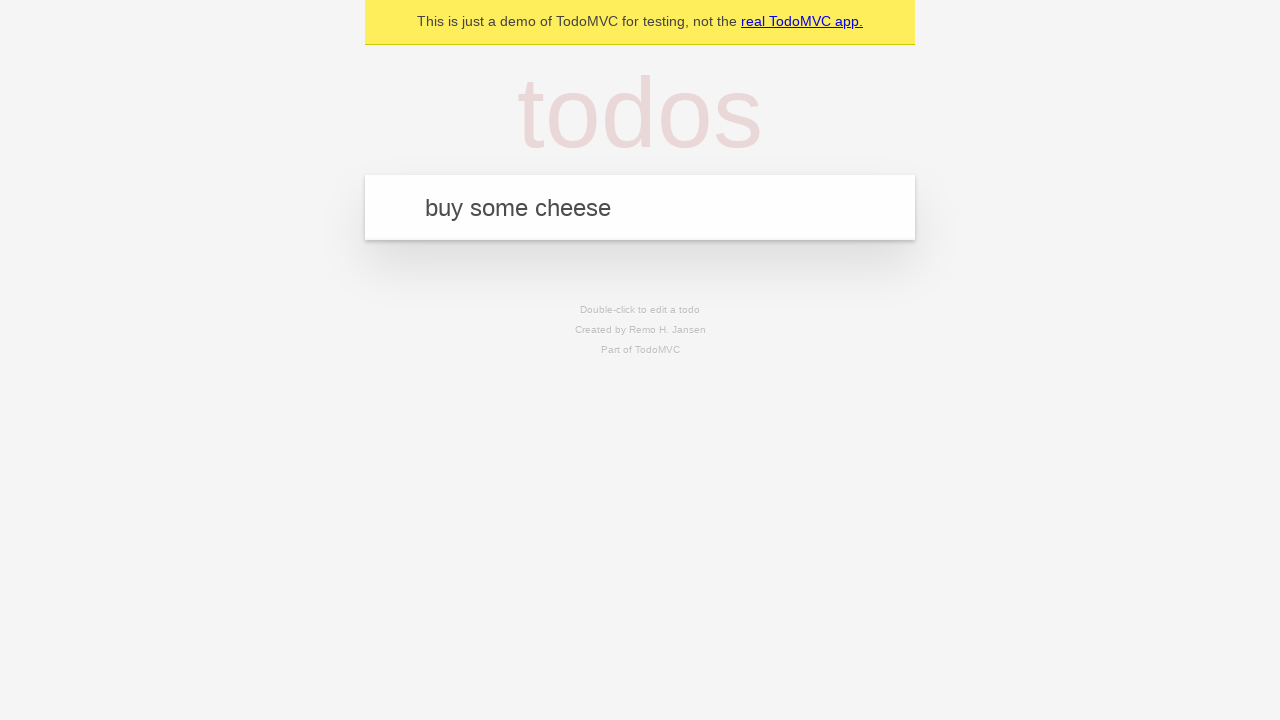

Pressed Enter to add first todo item on internal:attr=[placeholder="What needs to be done?"i]
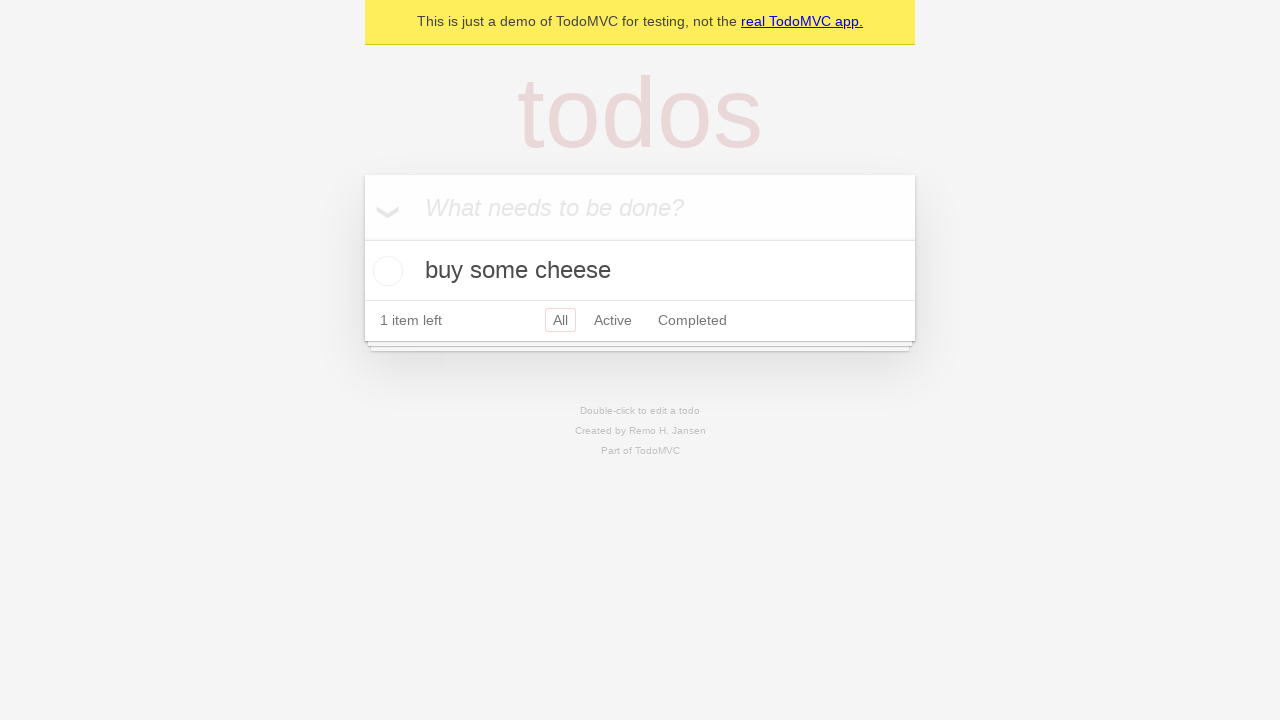

Filled input with 'feed the cat' on internal:attr=[placeholder="What needs to be done?"i]
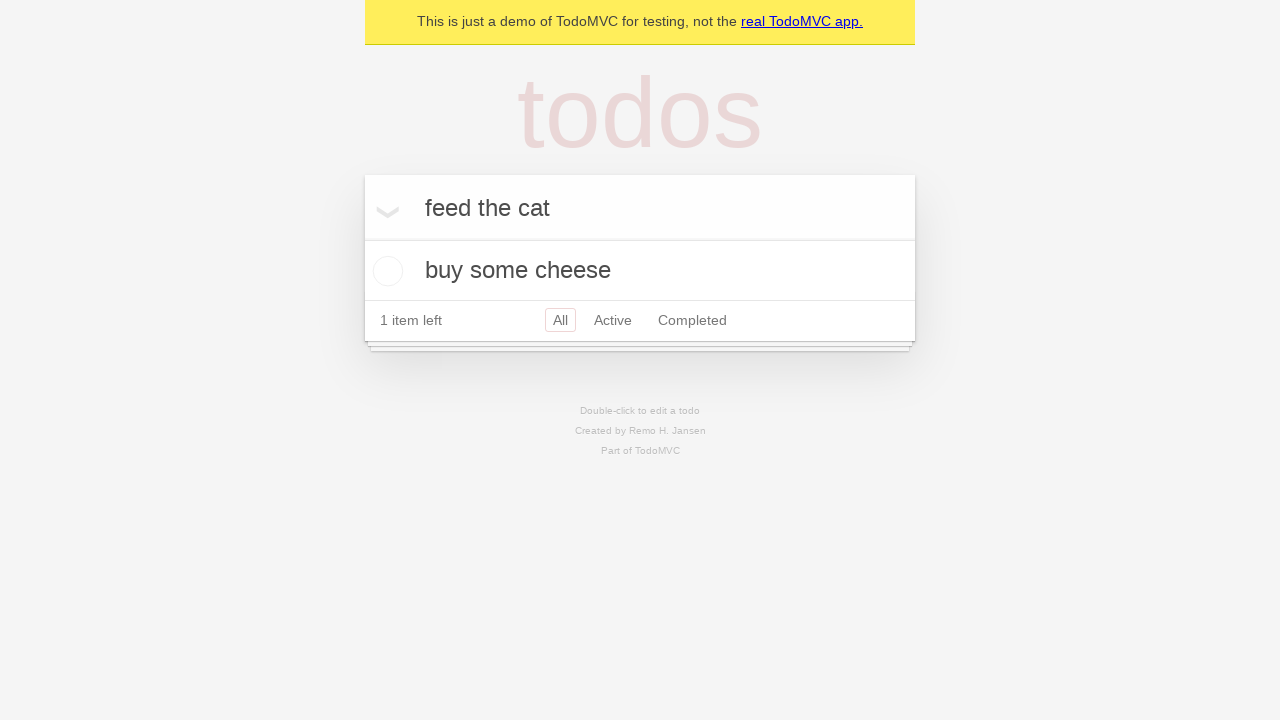

Pressed Enter to add second todo item on internal:attr=[placeholder="What needs to be done?"i]
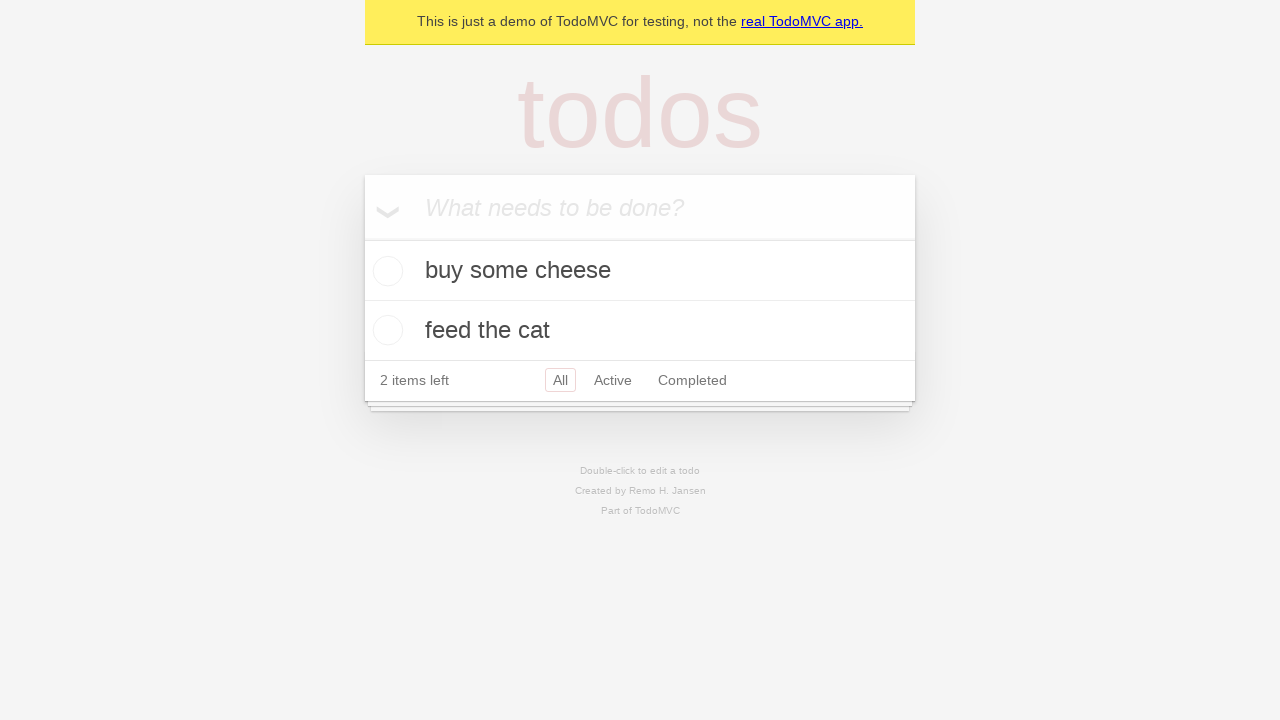

Filled input with 'book a doctors appointment' on internal:attr=[placeholder="What needs to be done?"i]
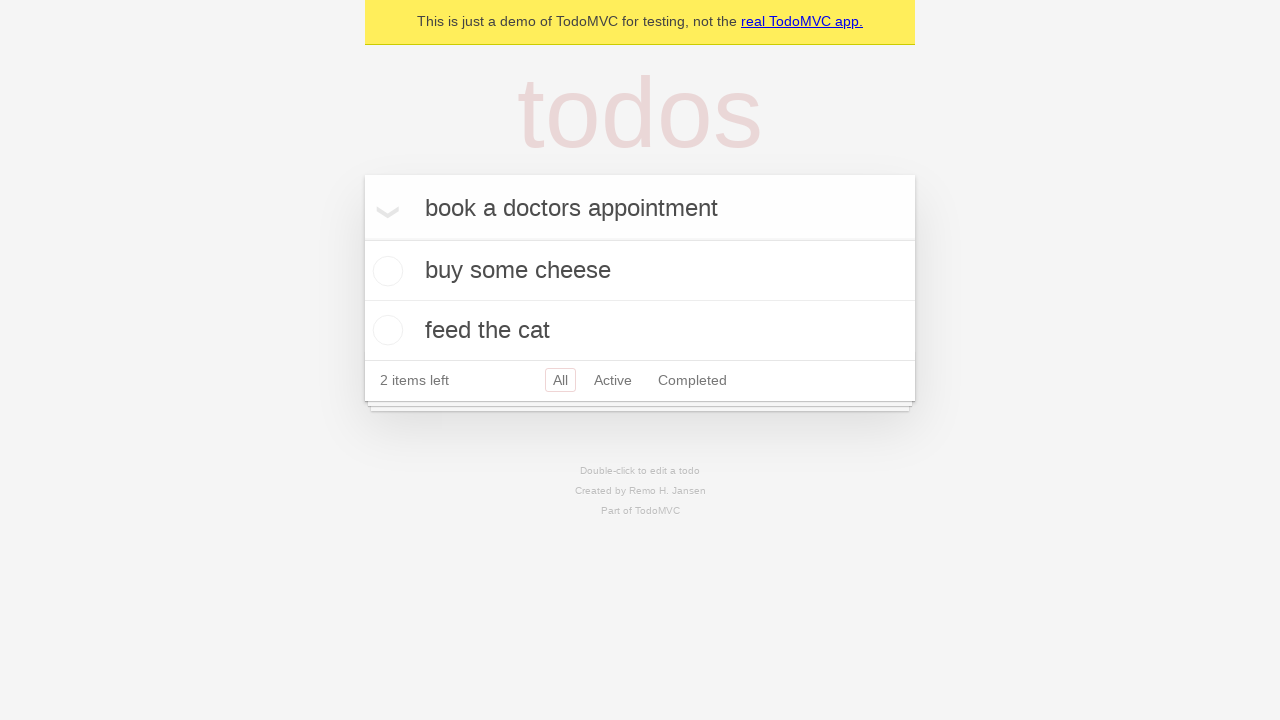

Pressed Enter to add third todo item on internal:attr=[placeholder="What needs to be done?"i]
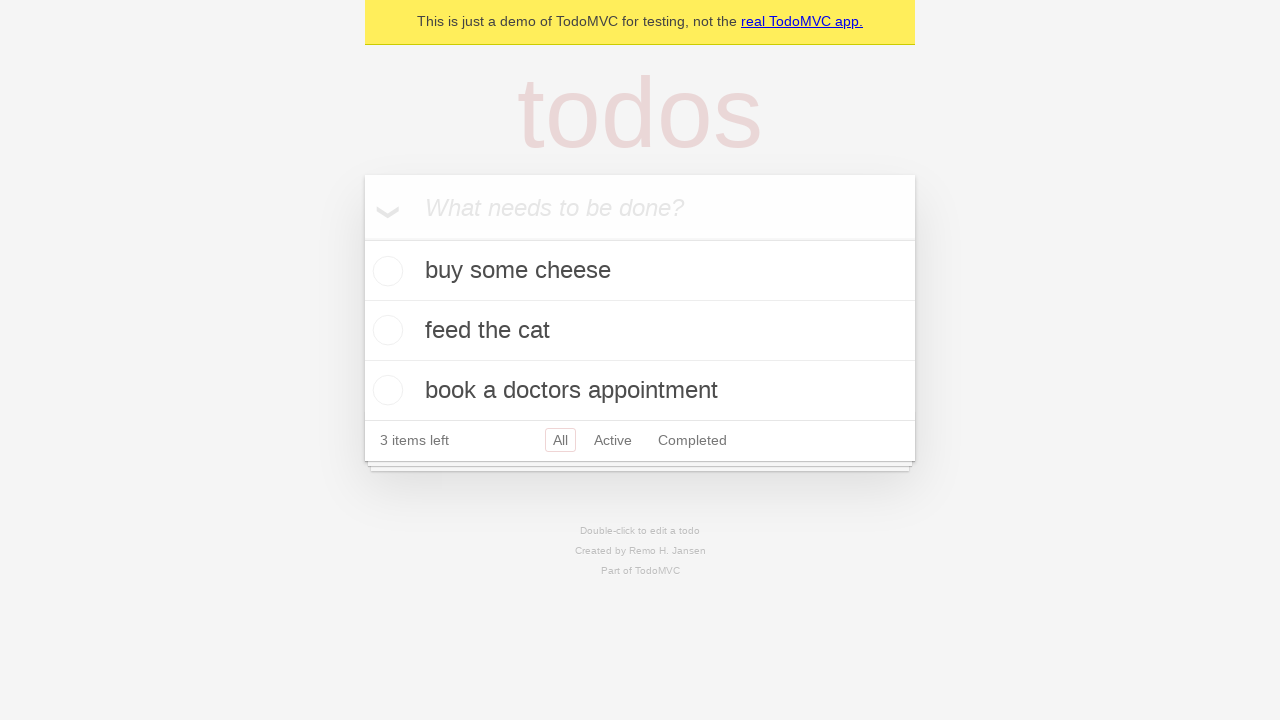

Checked the first todo item as completed at (385, 271) on .todo-list li .toggle >> nth=0
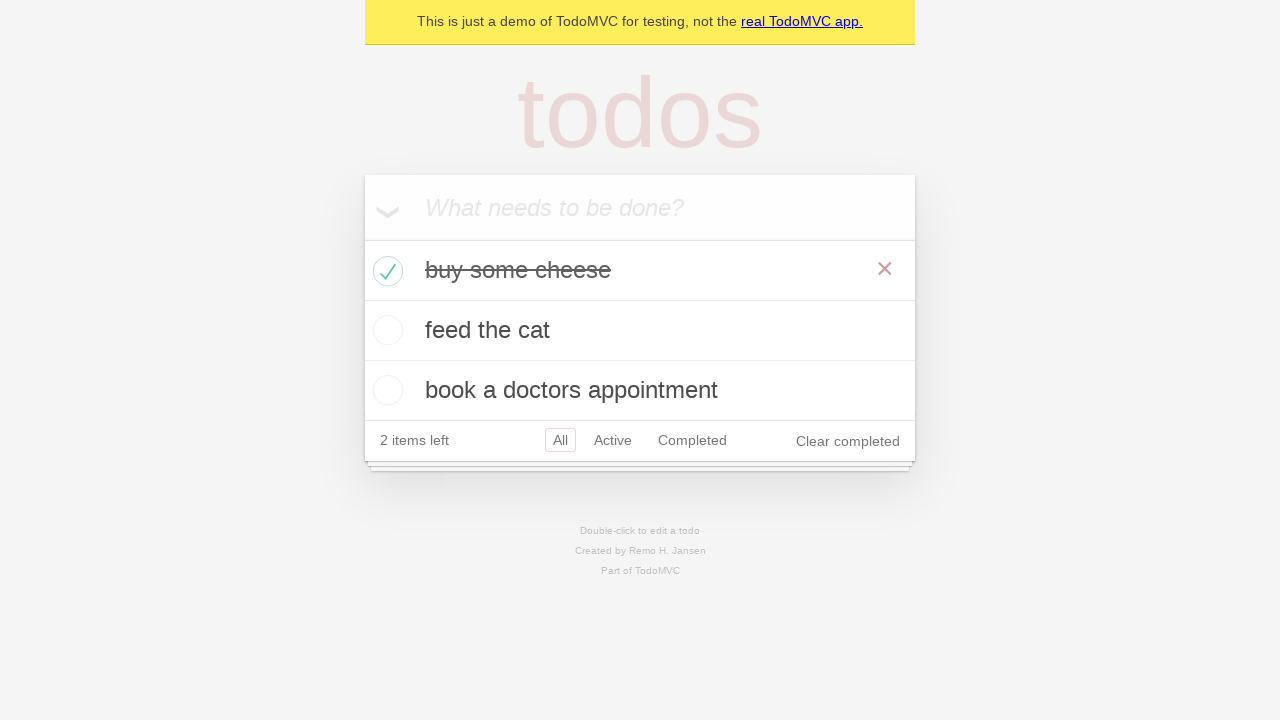

Clicked 'Clear completed' button to remove completed items at (848, 441) on internal:role=button[name="Clear completed"i]
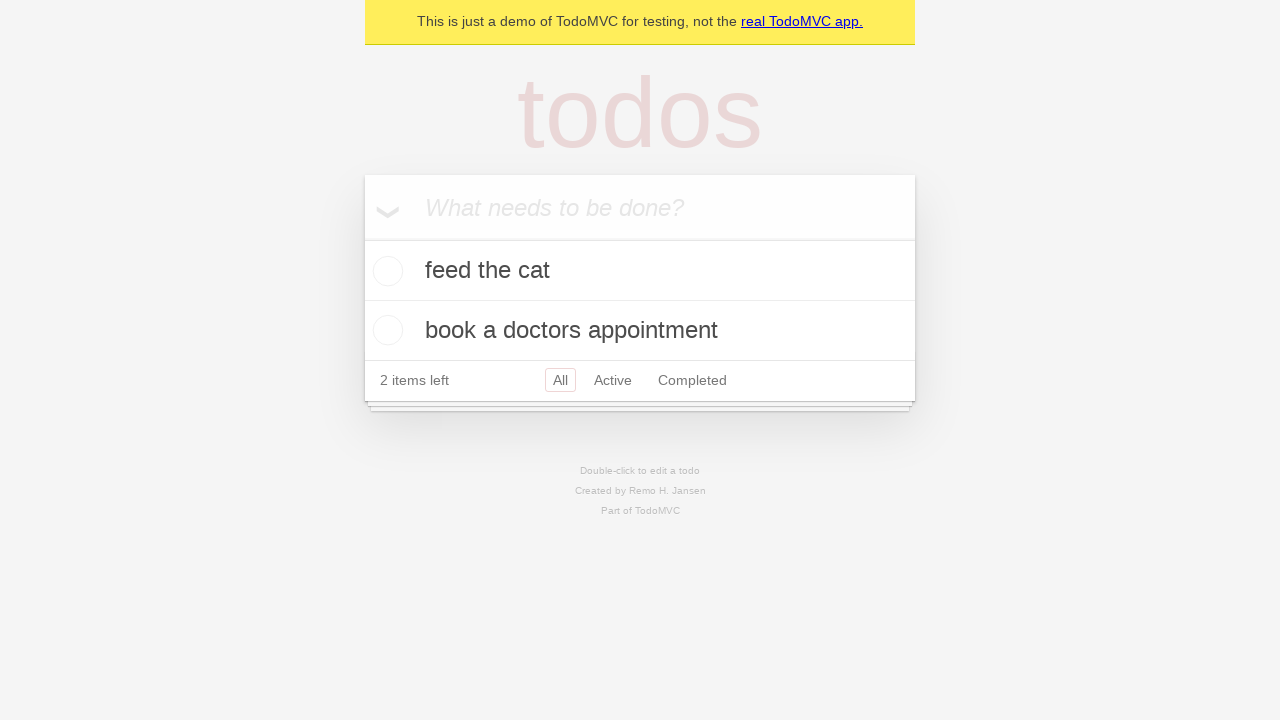

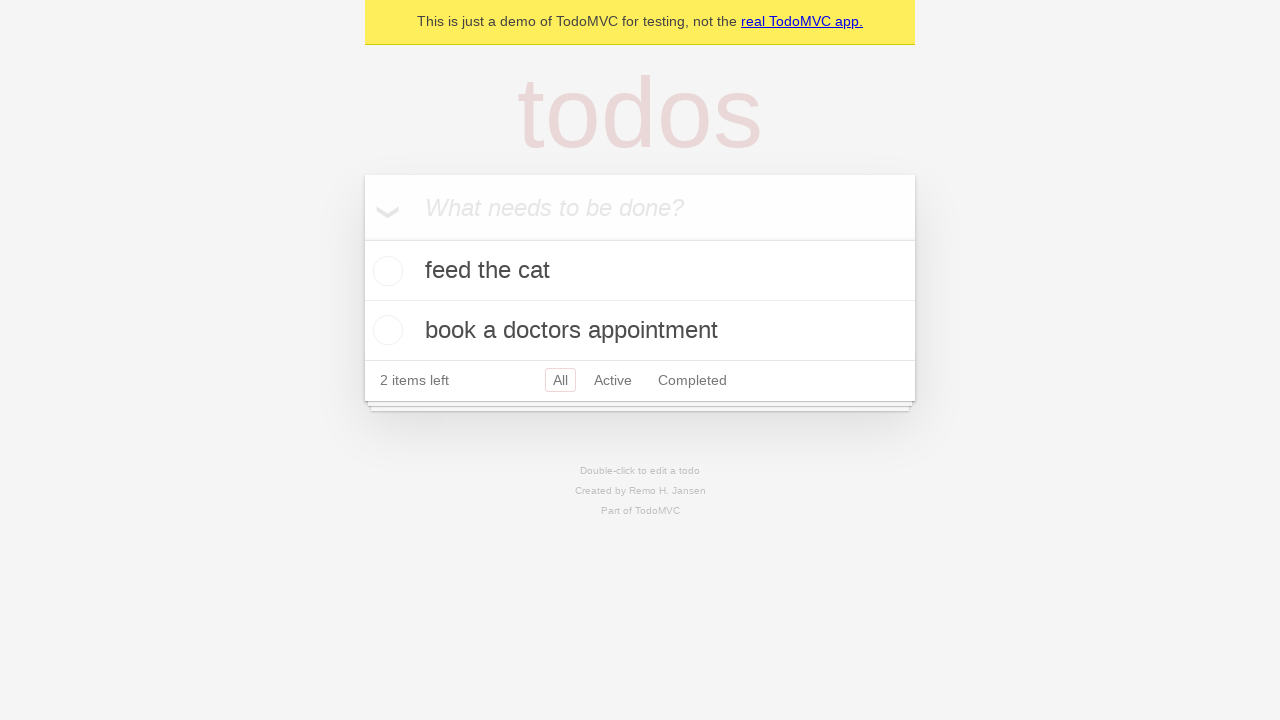